Tests a registration form by filling in first name, last name, and email fields, then submitting the form

Starting URL: http://suninjuly.github.io/registration1.html

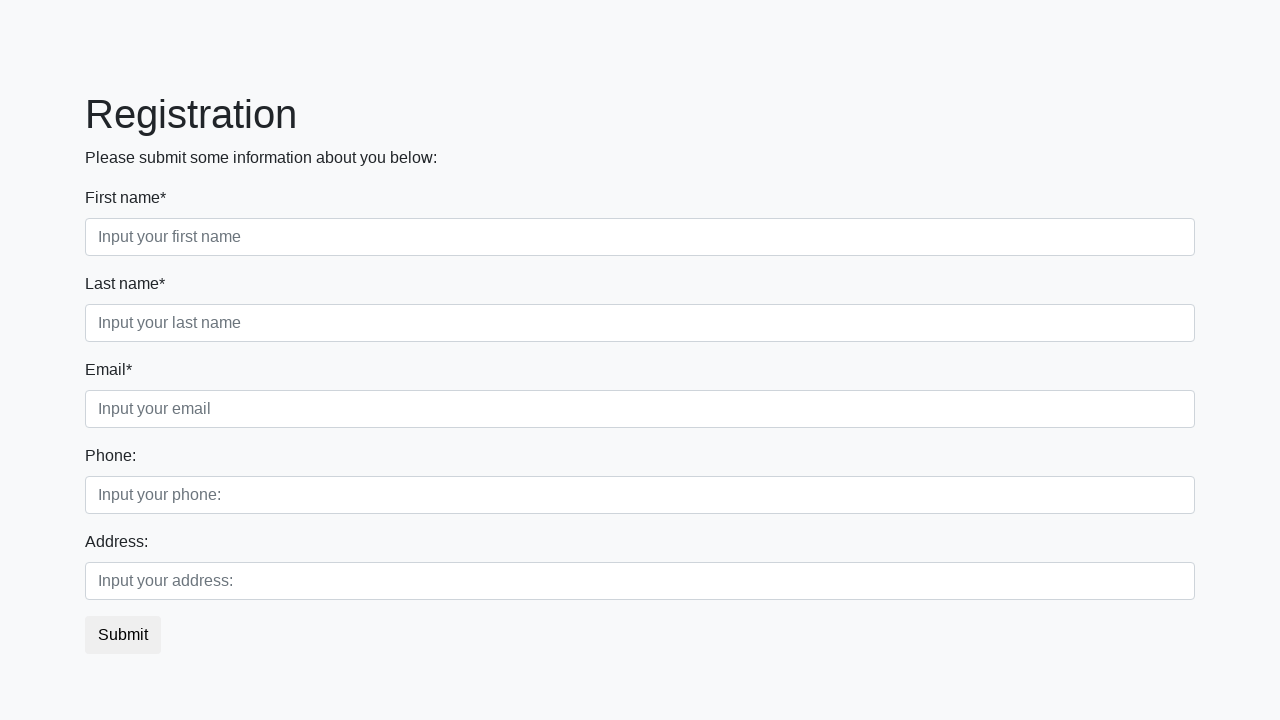

Filled first name field with 'Ivan' on input[placeholder="Input your first name"]
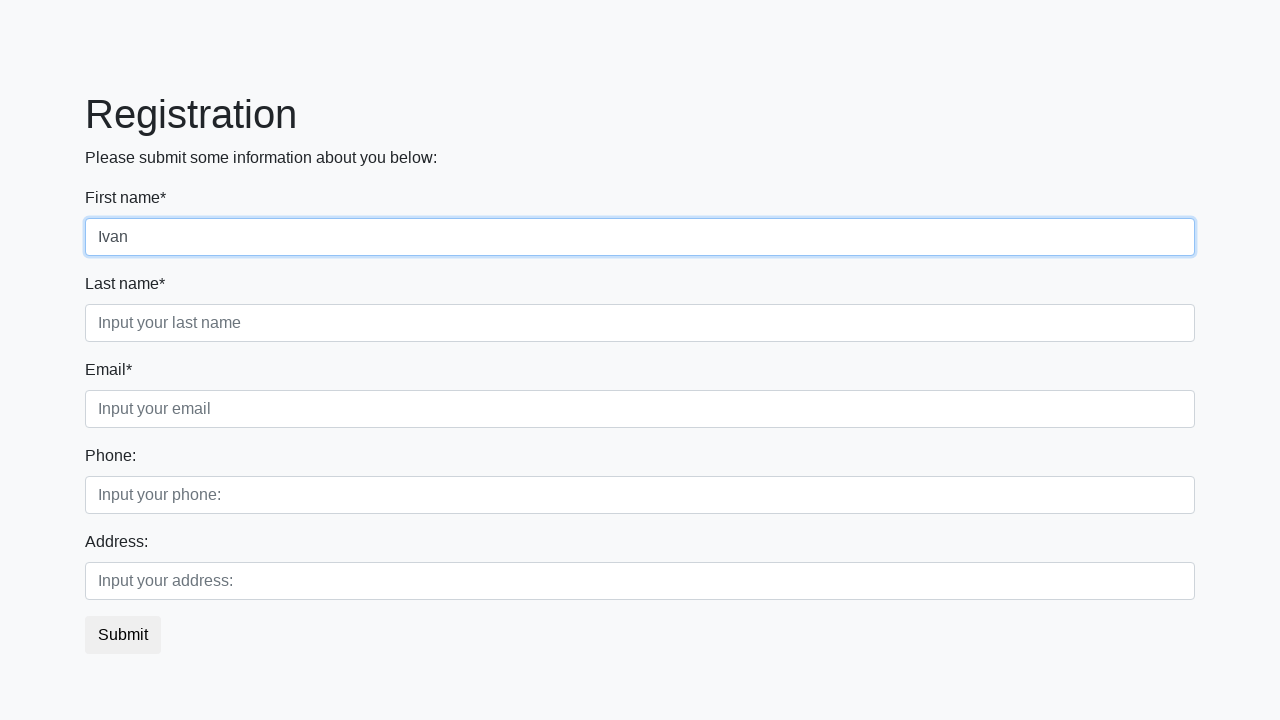

Filled last name field with 'Petrov' on input[placeholder="Input your last name"]
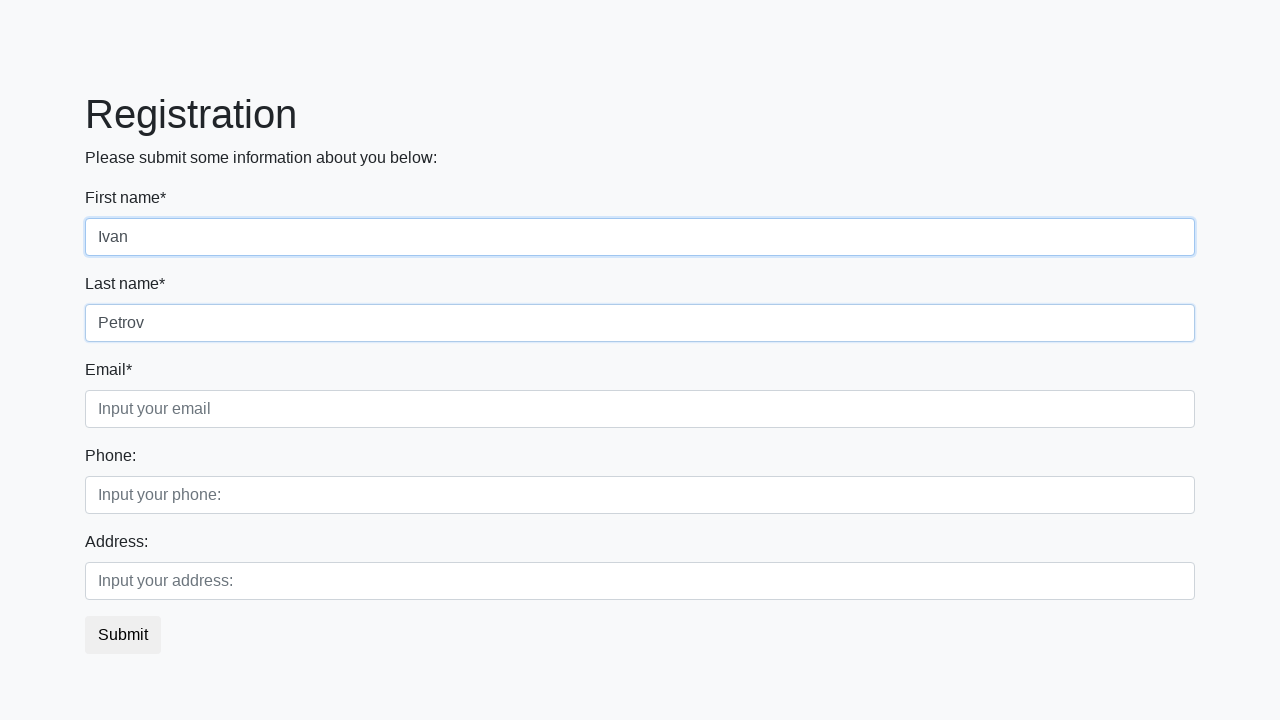

Filled email field with 'test.user@example.com' on input[placeholder="Input your email"]
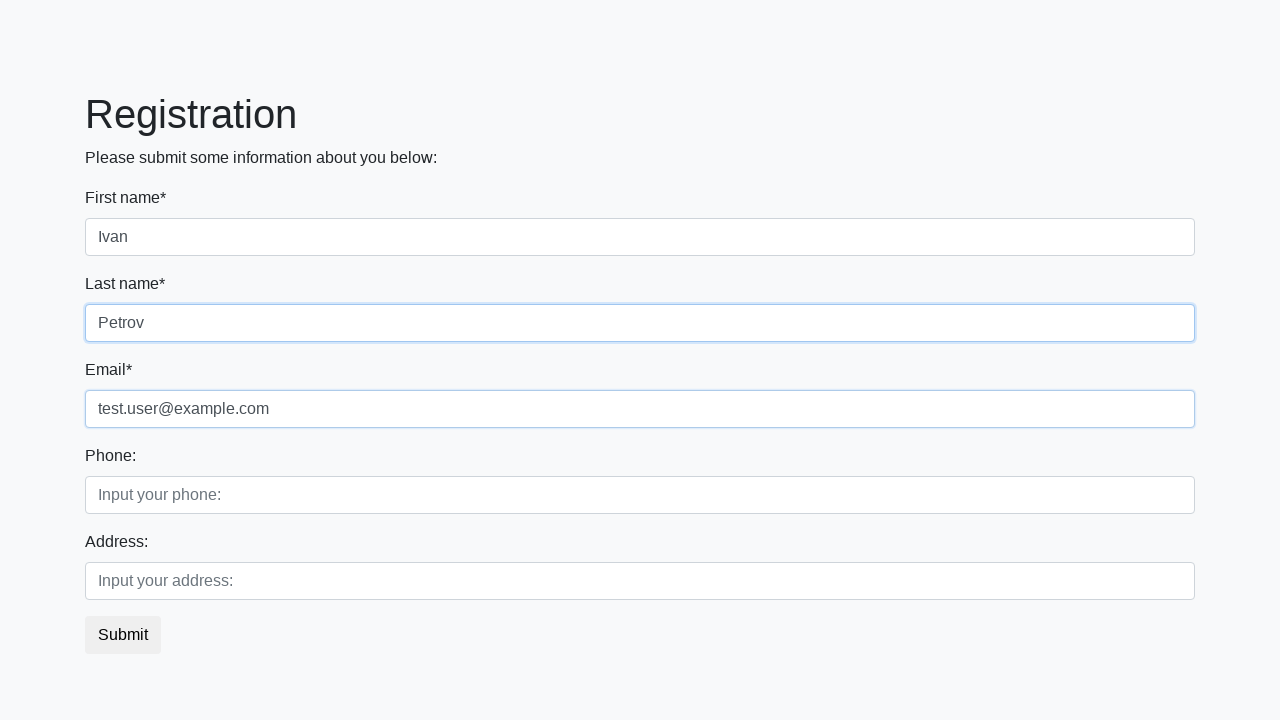

Clicked submit button to register at (123, 635) on button.btn
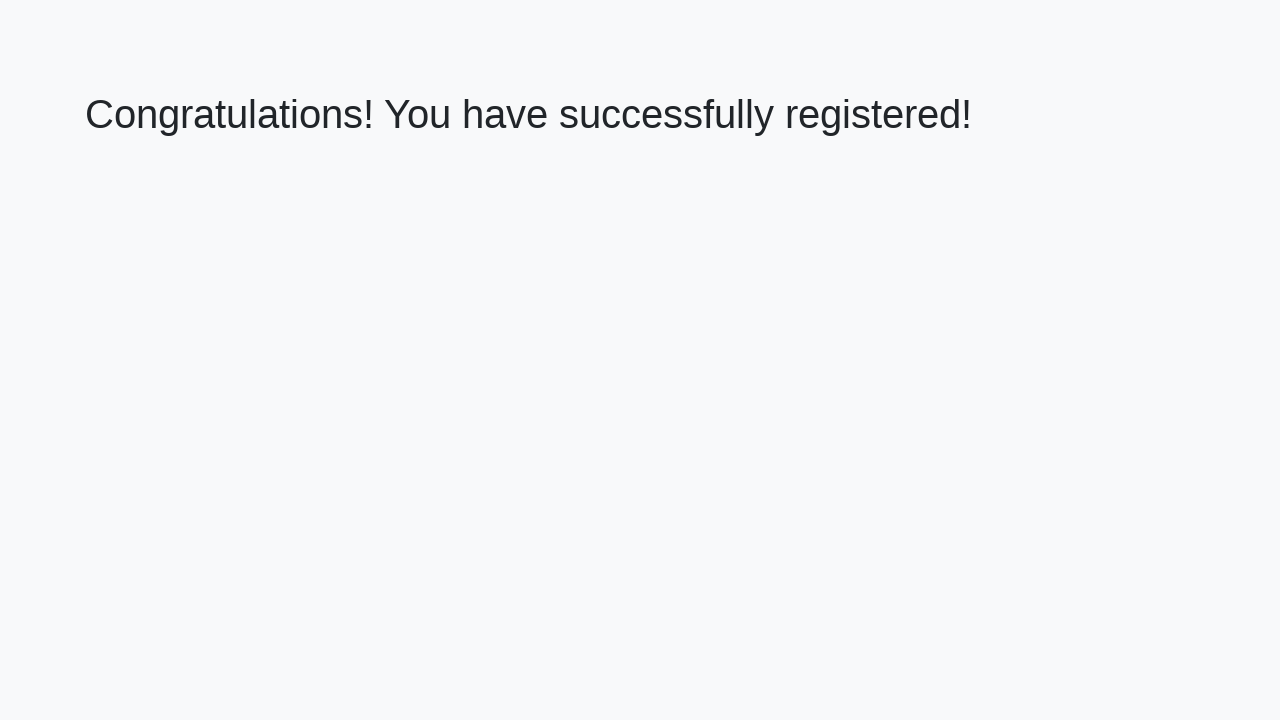

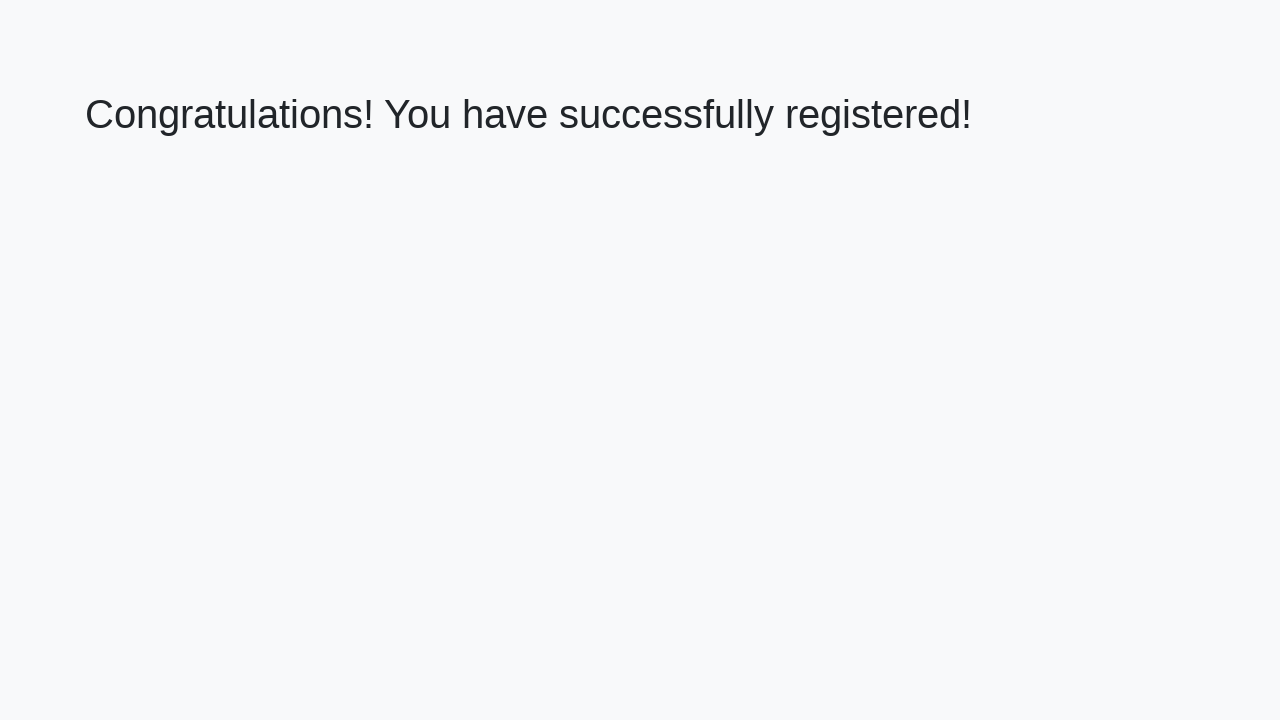